Tests JavaScript simple alert handling by clicking a button to trigger an alert, then accepting it

Starting URL: https://letcode.in/alert

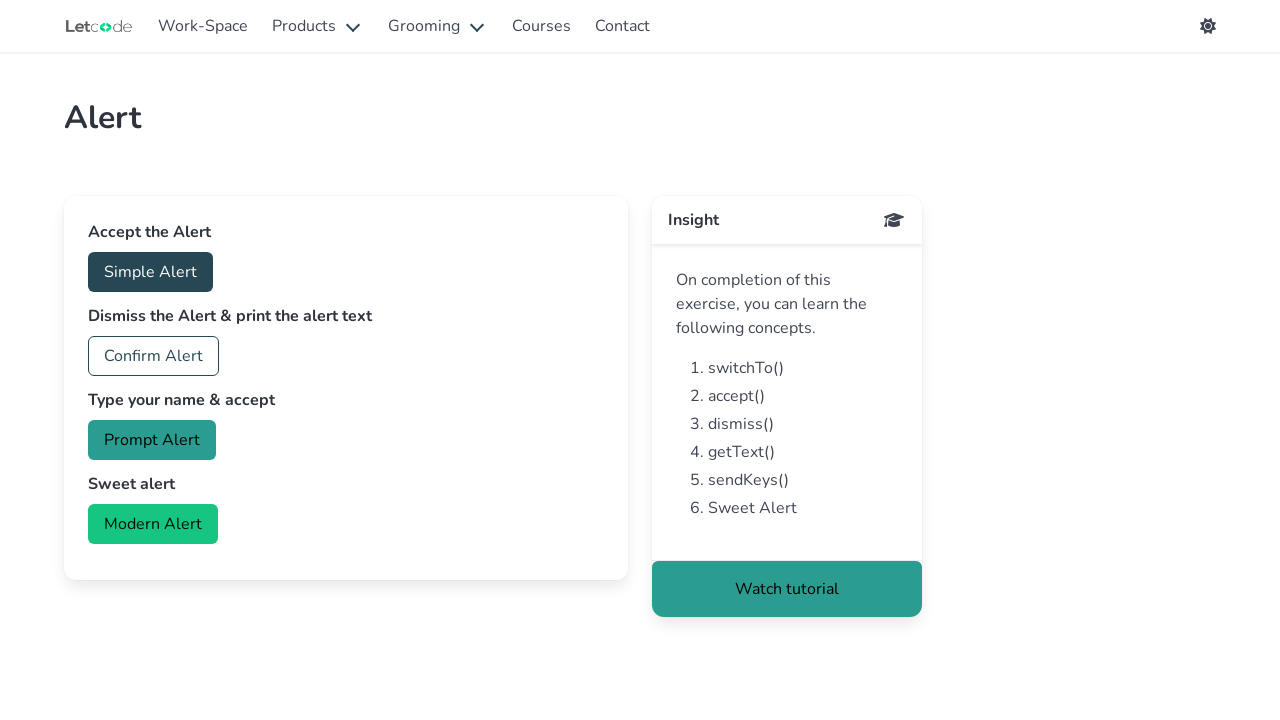

Navigated to alert testing page
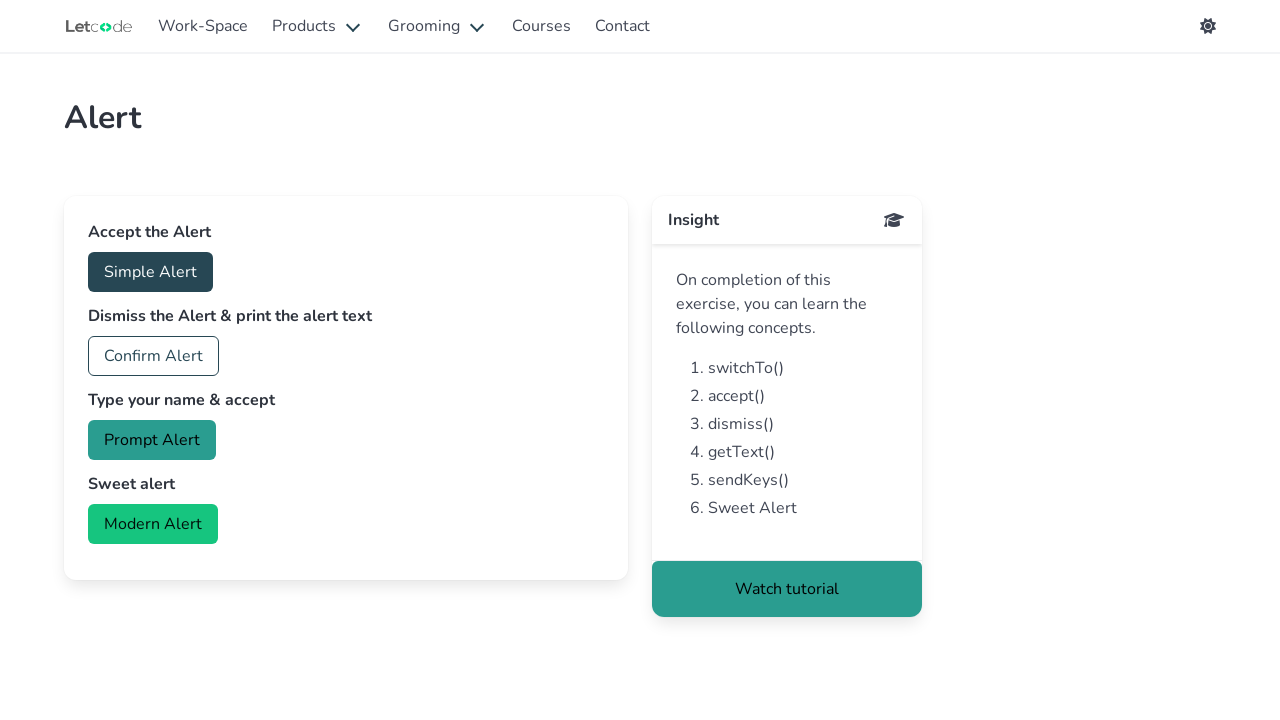

Clicked button to trigger simple alert at (150, 272) on #accept
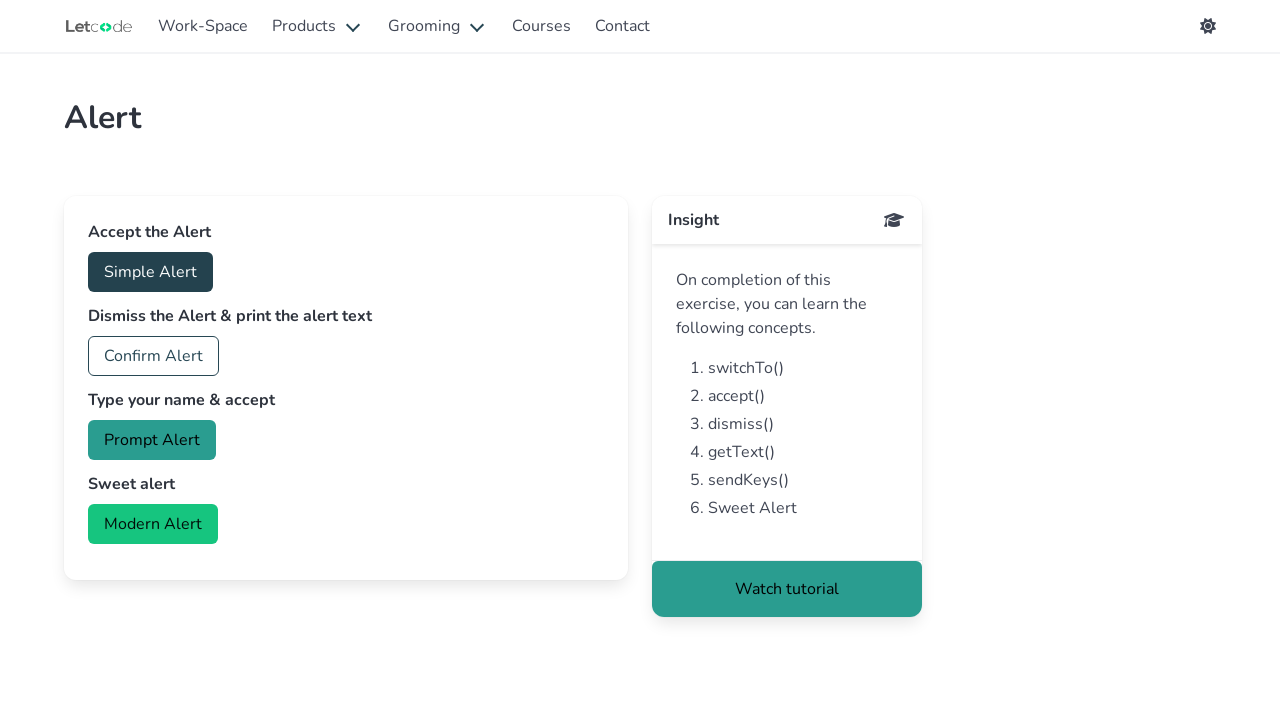

Set up dialog handler to accept alerts
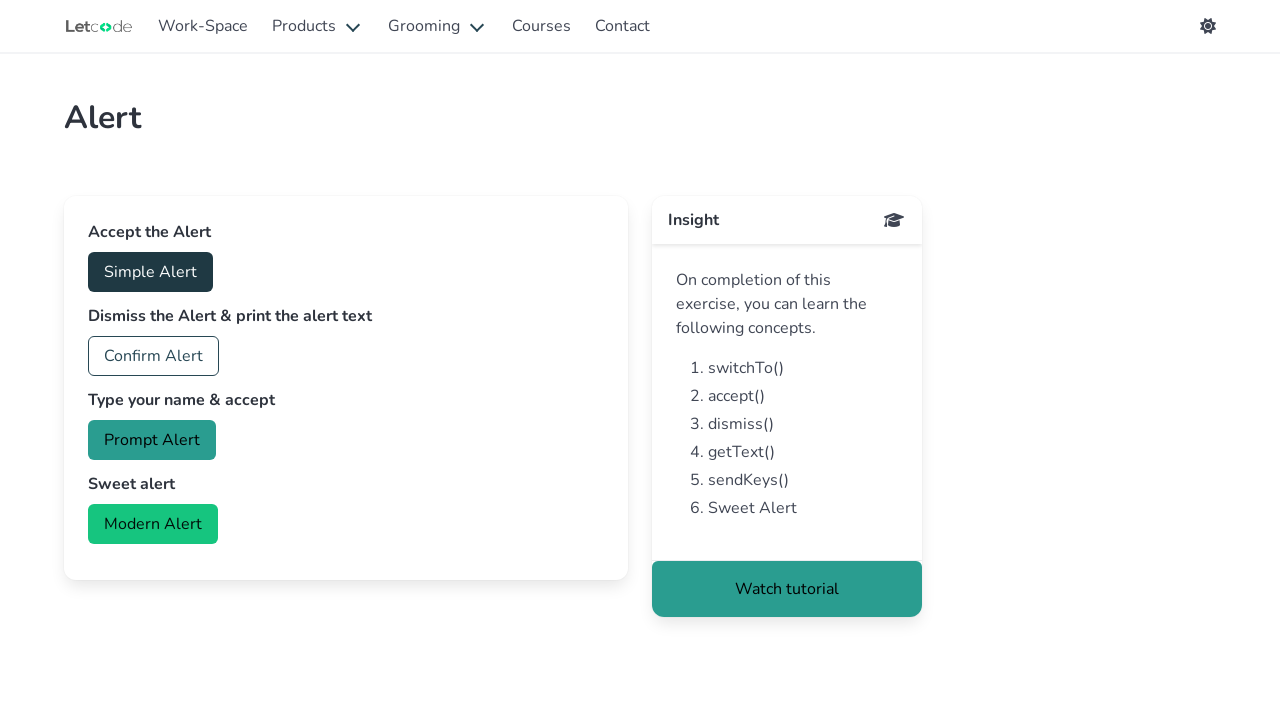

Configured one-time dialog handler to accept next alert
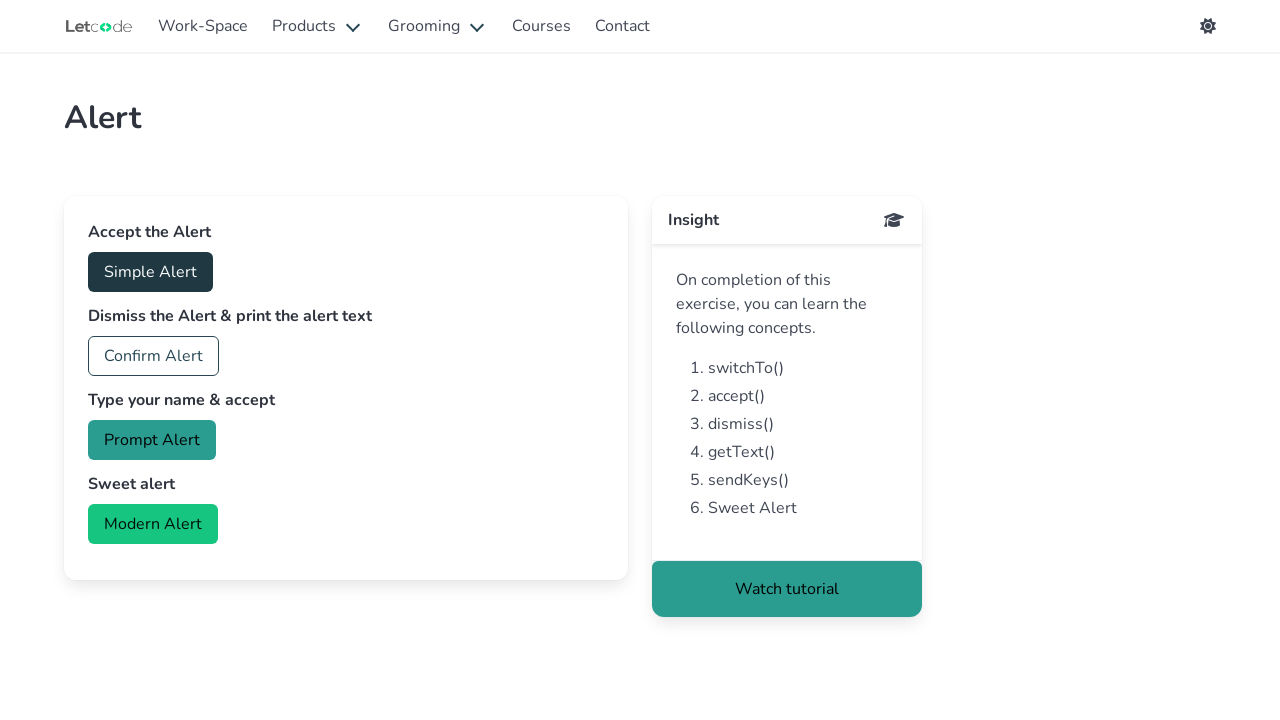

Clicked accept button again to trigger alert and automatically accept it at (150, 272) on #accept
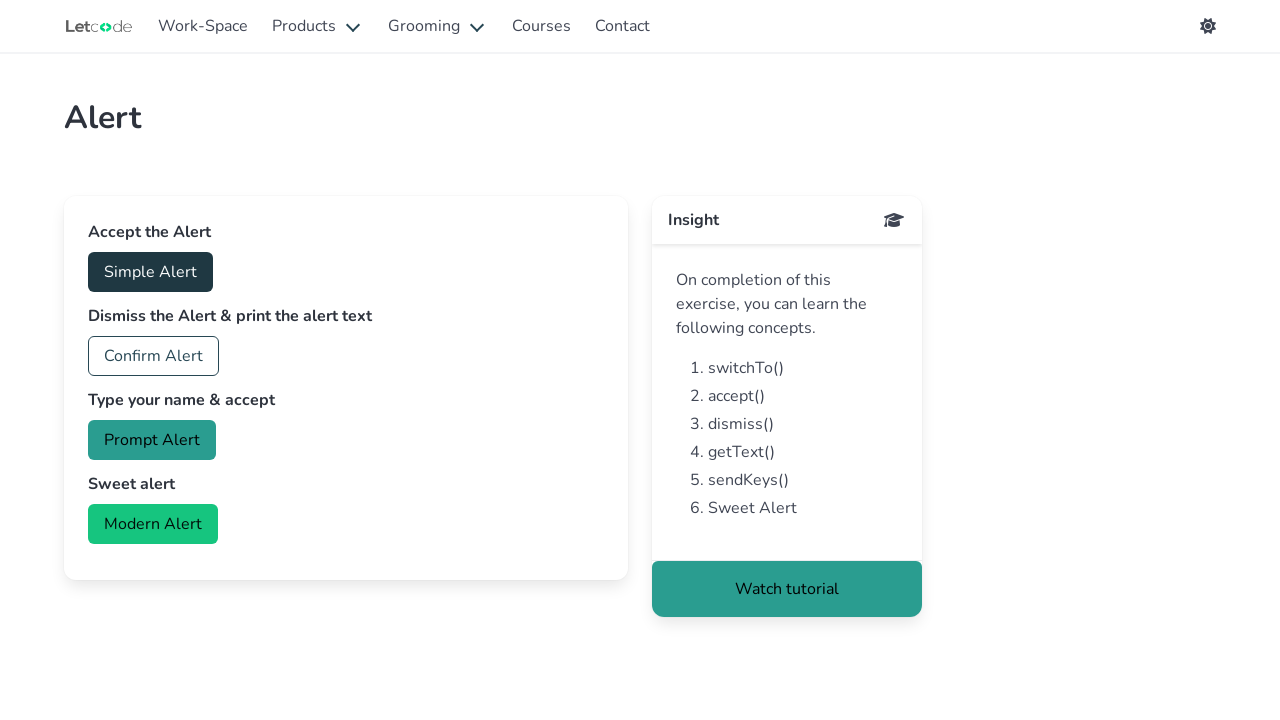

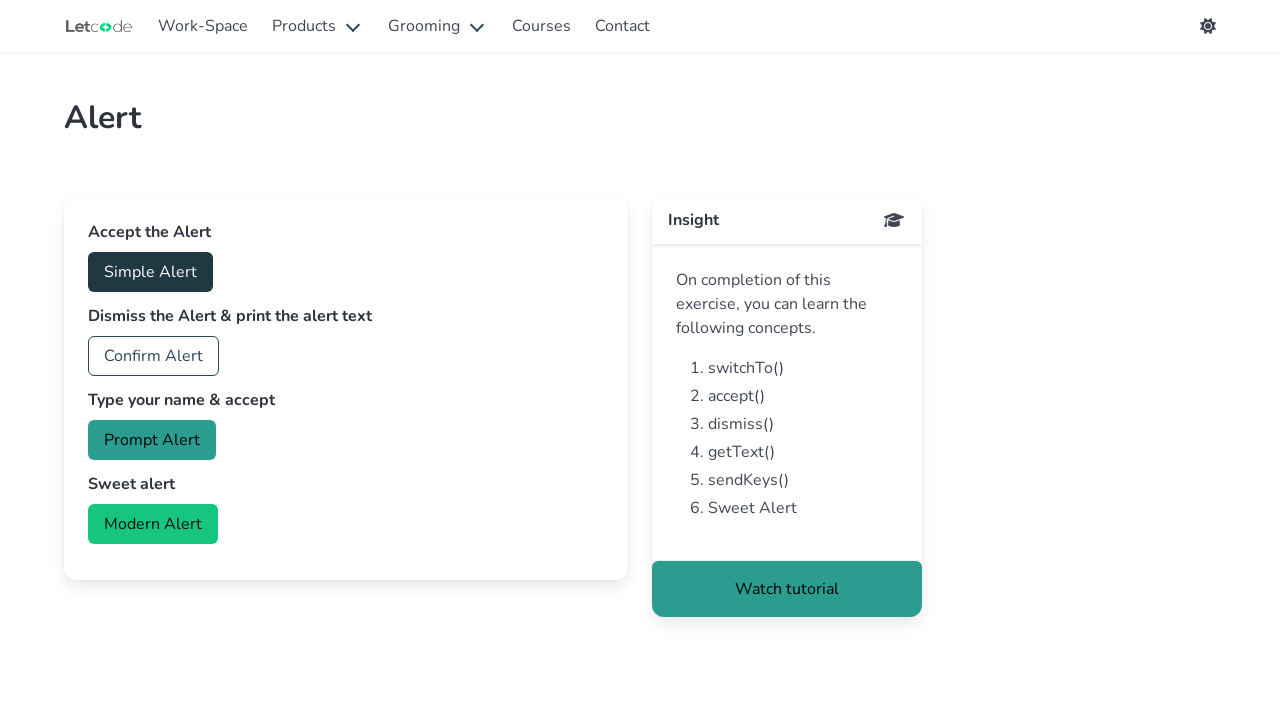